Verifies the page header text matches "Challenging DOM"

Starting URL: http://the-internet.herokuapp.com/challenging_dom

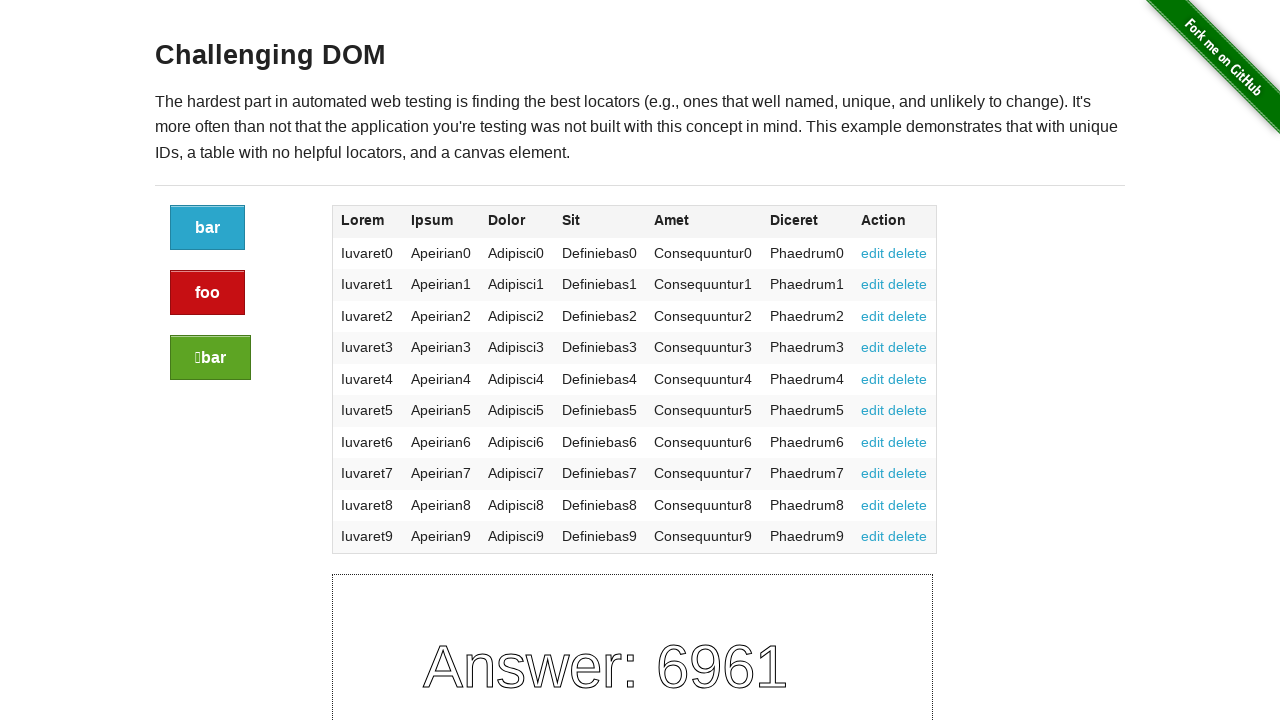

Navigated to Challenging DOM page
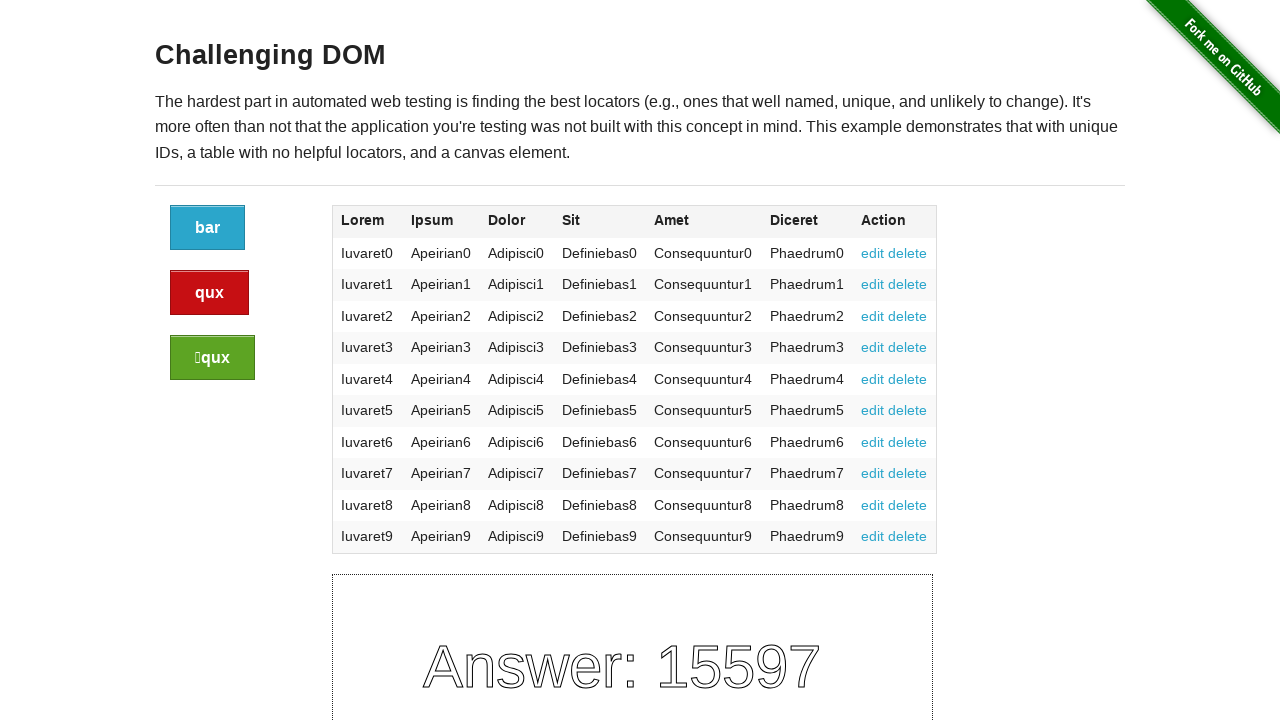

Located page header element
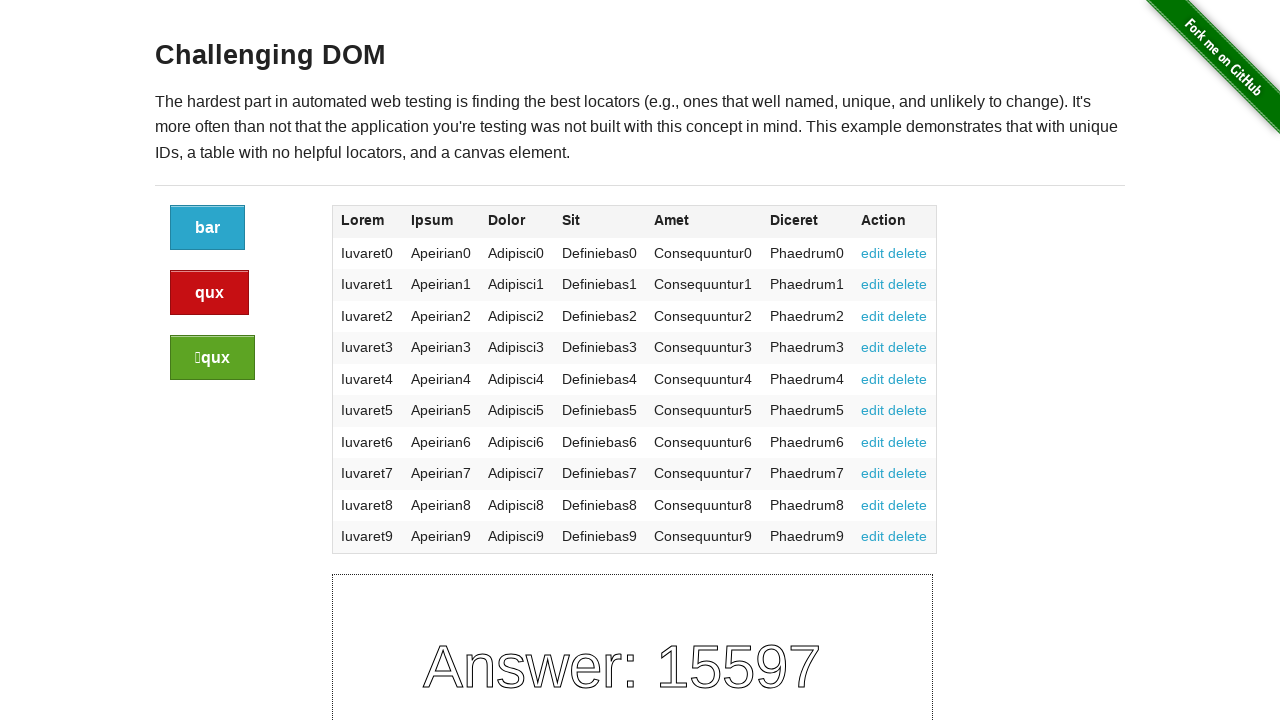

Verified page header text matches 'Challenging DOM'
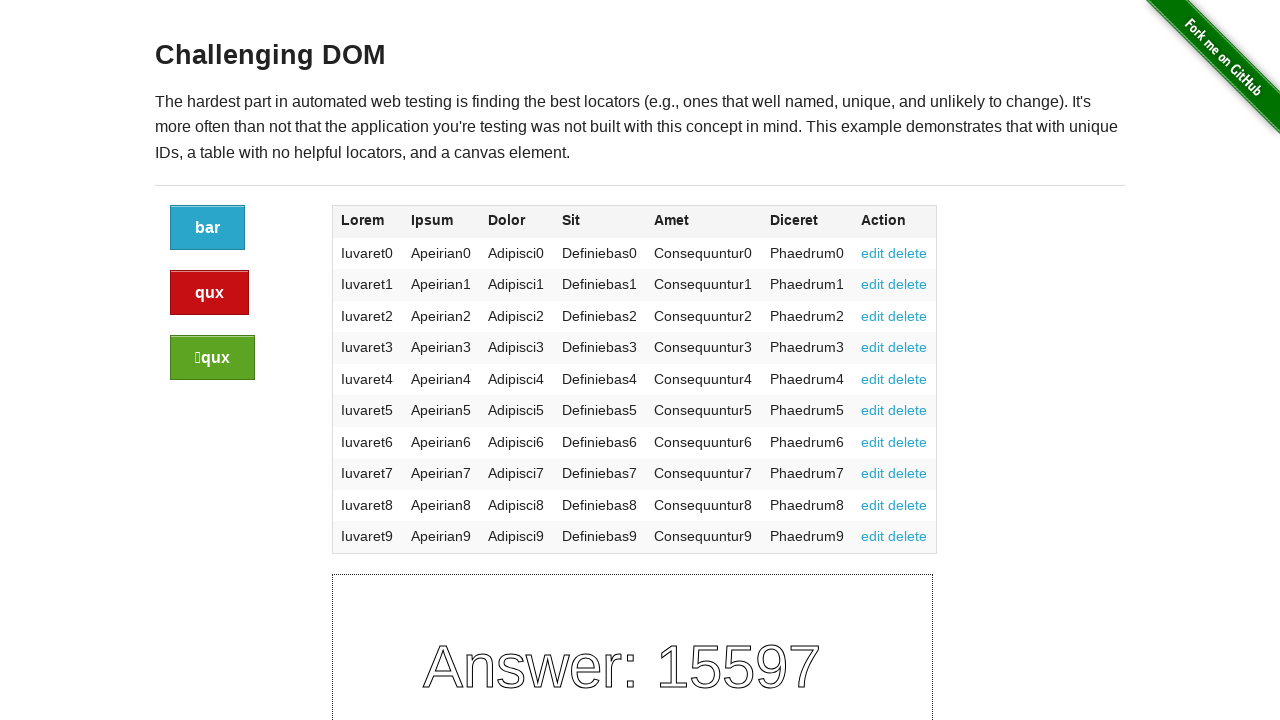

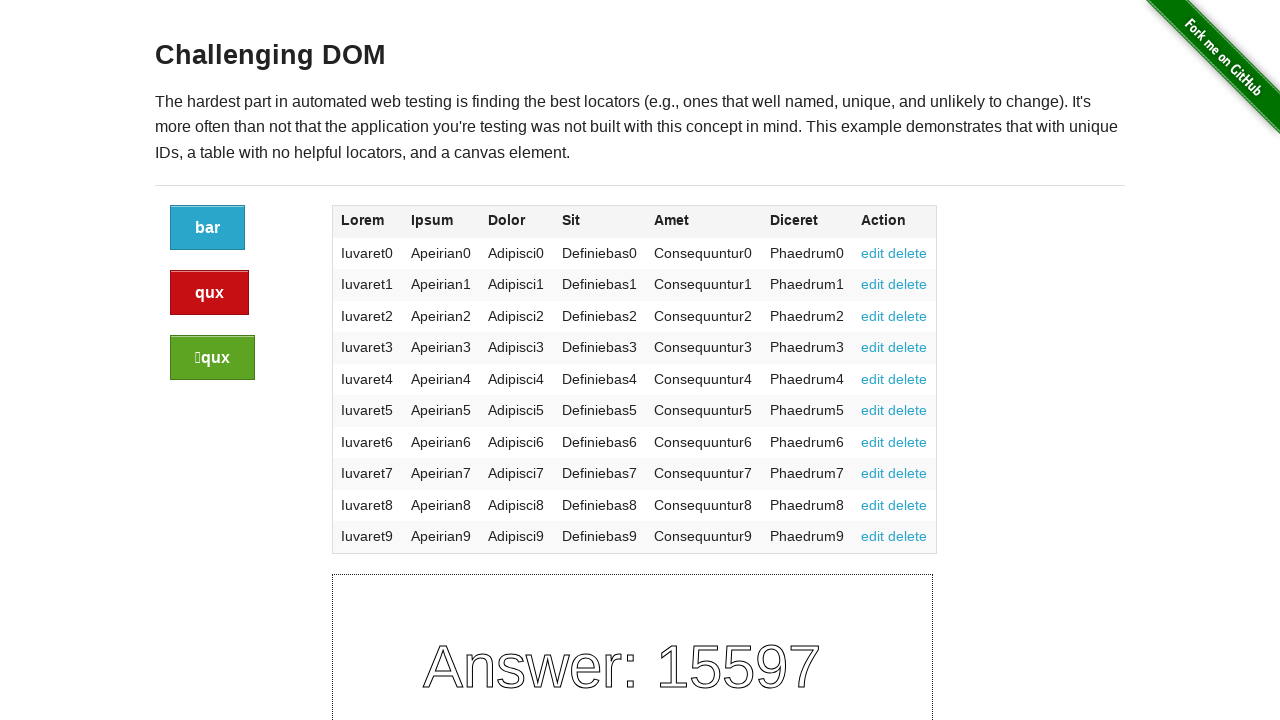